Tests the Playwright homepage by verifying the page title contains "Playwright", checking the "Get started" link has the correct href attribute, clicking the link, and verifying navigation to the intro page.

Starting URL: https://playwright.dev

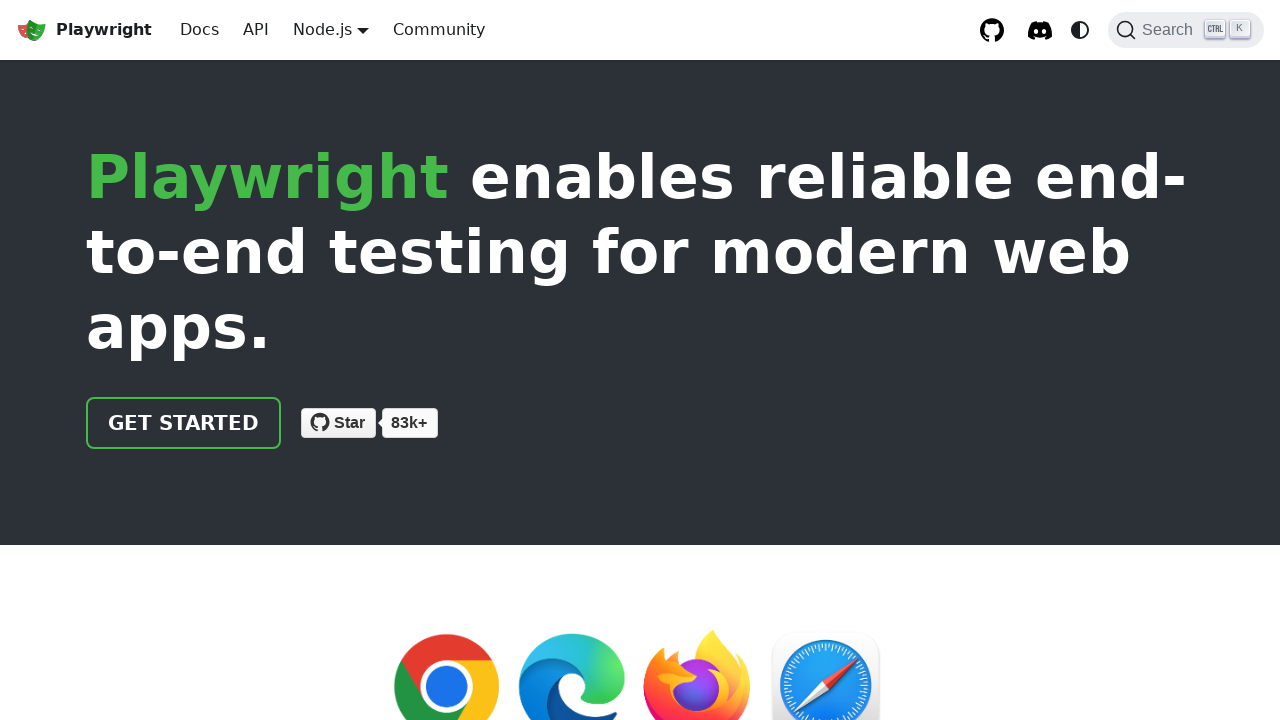

Verified page title contains 'Playwright'
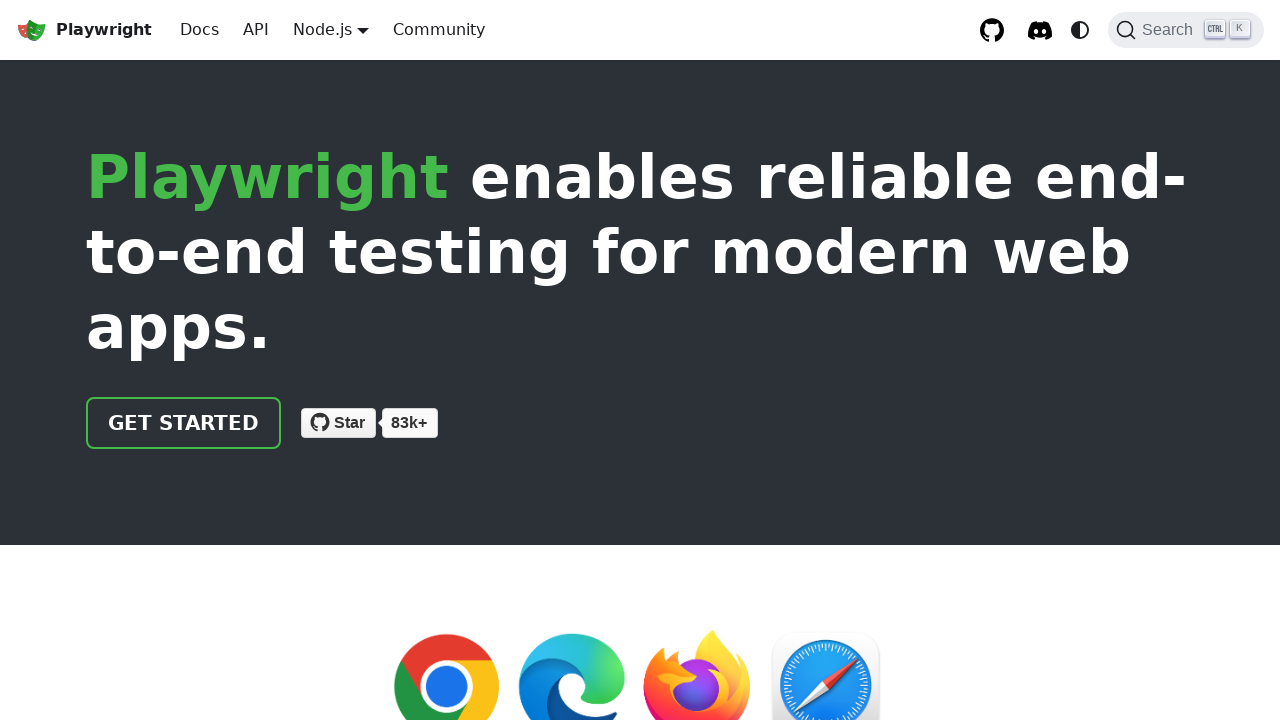

Located 'Get started' link on the homepage
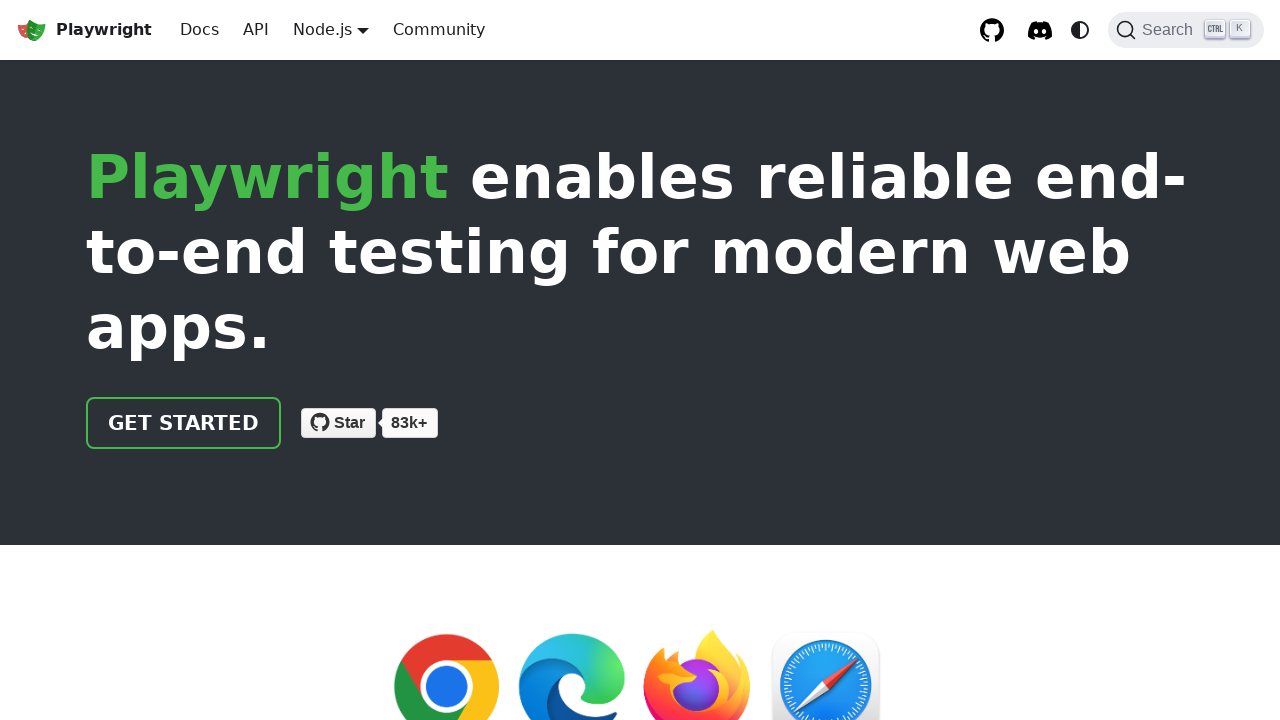

Verified 'Get started' link href is '/docs/intro'
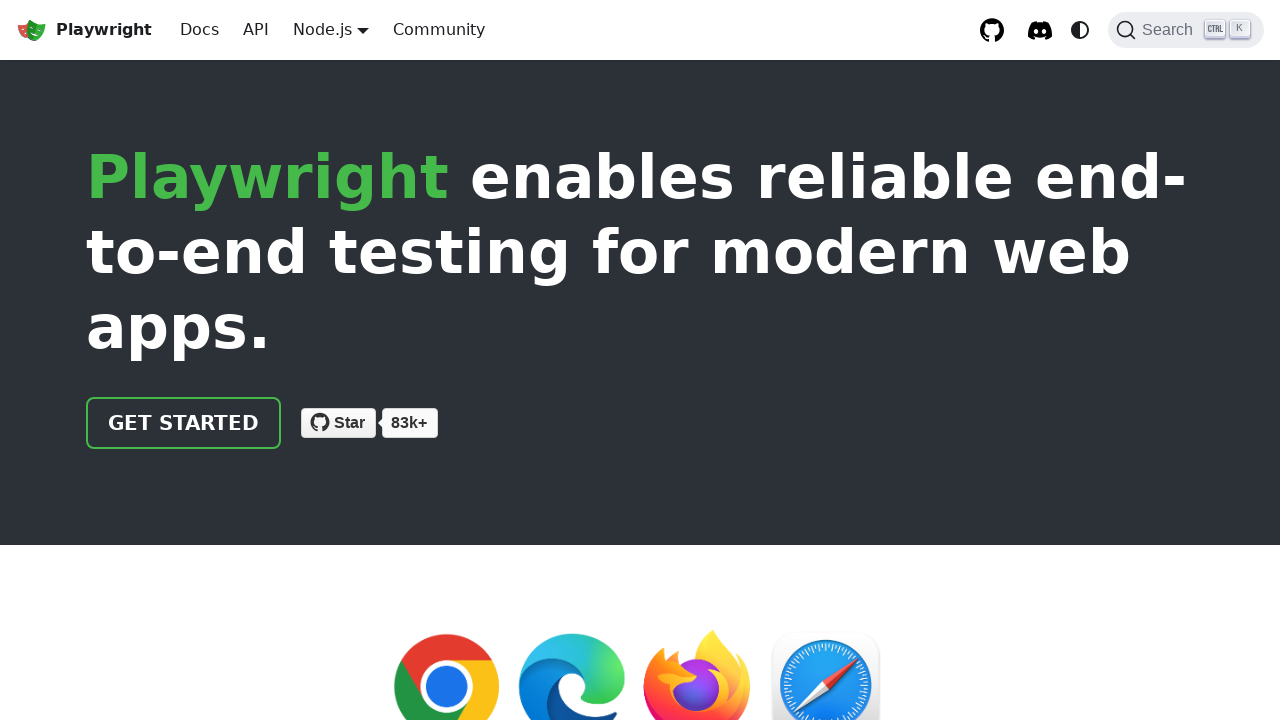

Clicked 'Get started' link to navigate to intro page at (184, 423) on internal:role=link[name="Get started"i]
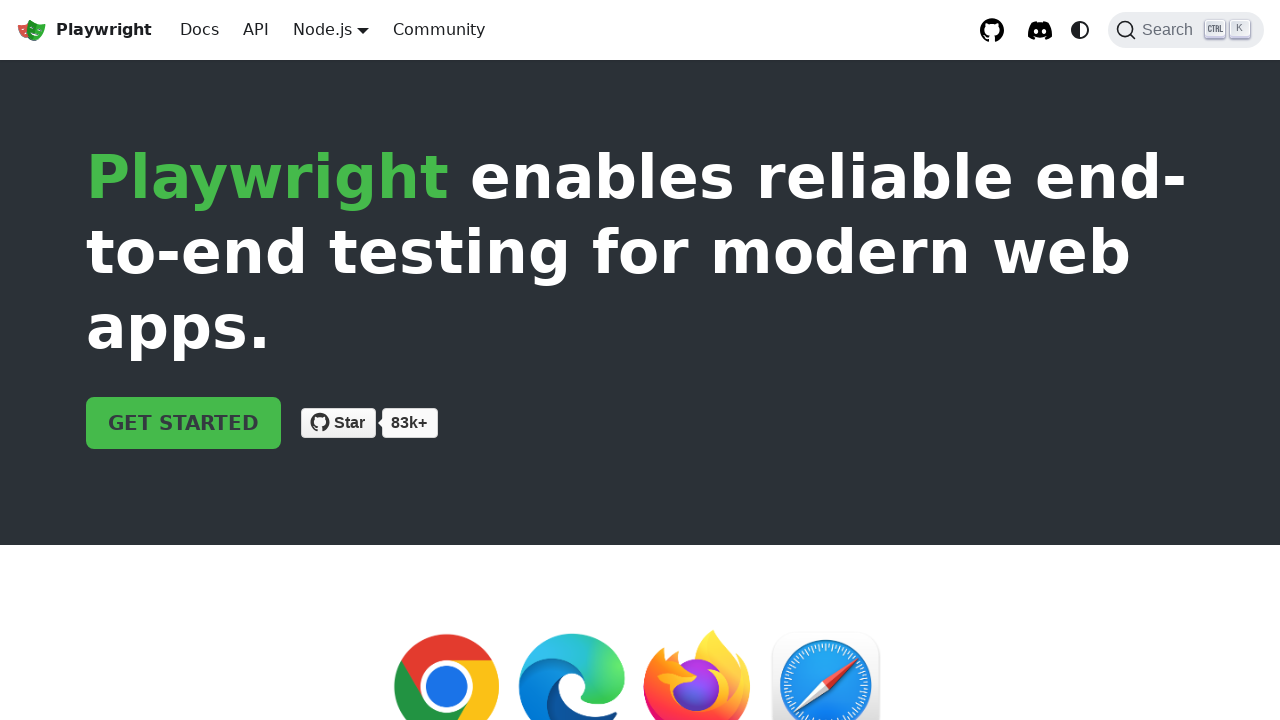

Navigation to intro page completed
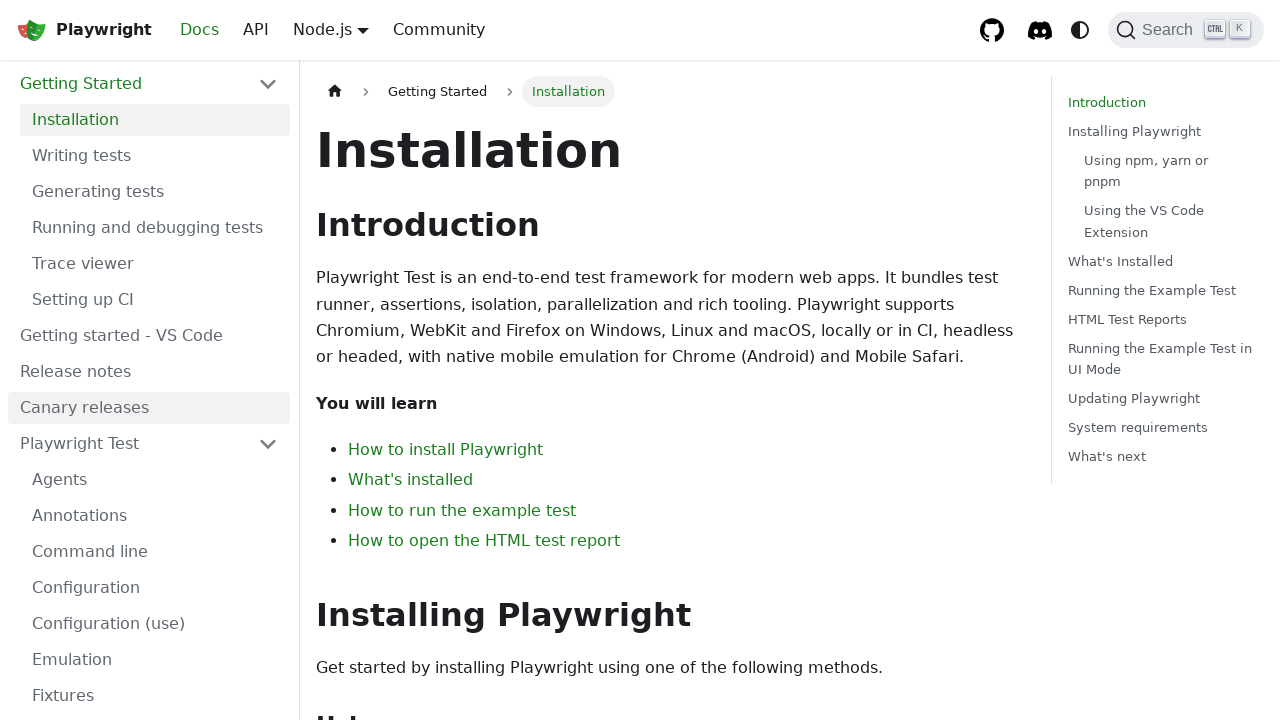

Verified URL contains 'intro' path
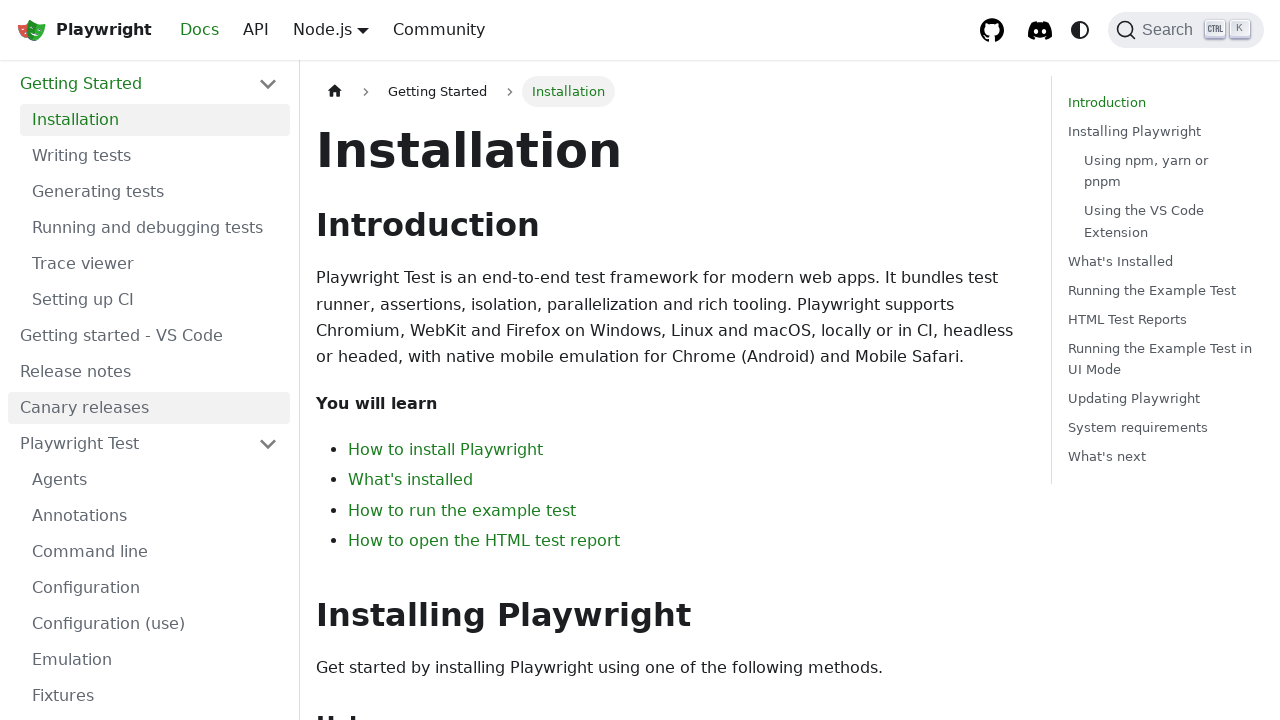

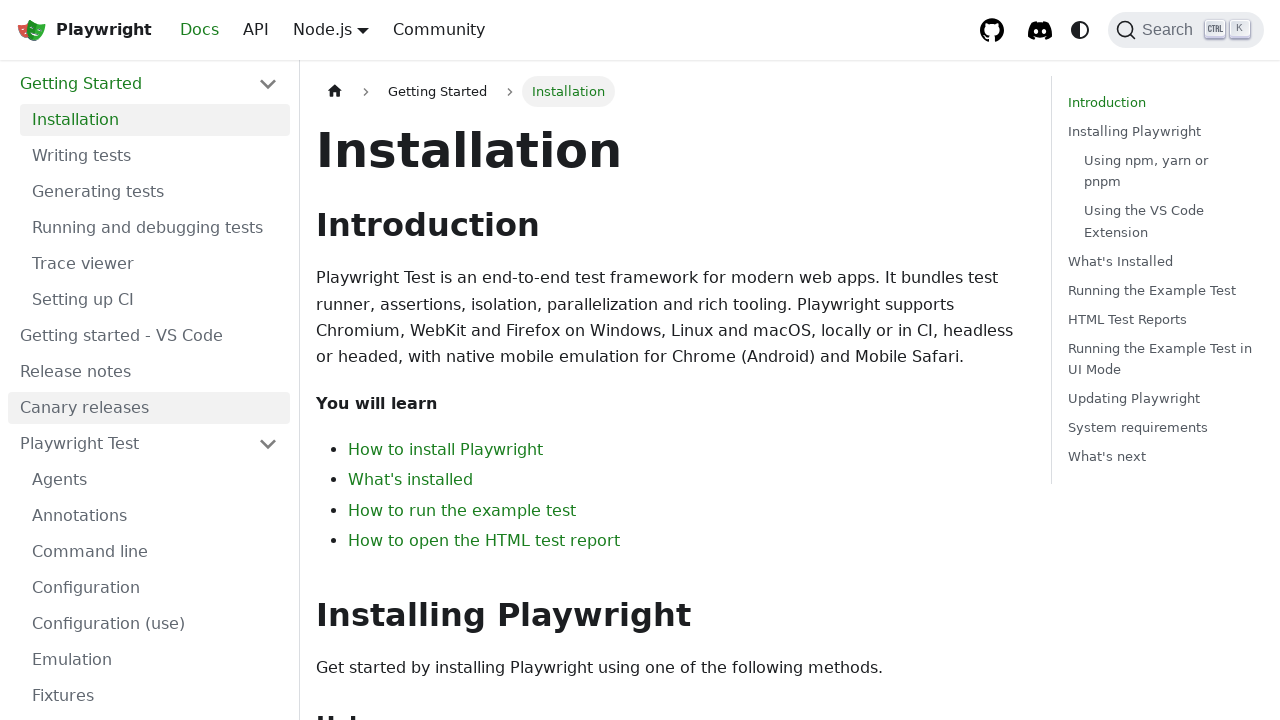